Tests negative case of editing a record with missing required data - clearing the salary field and replacing with whitespace, then attempting to submit to verify validation errors.

Starting URL: https://demoqa.com/webtables

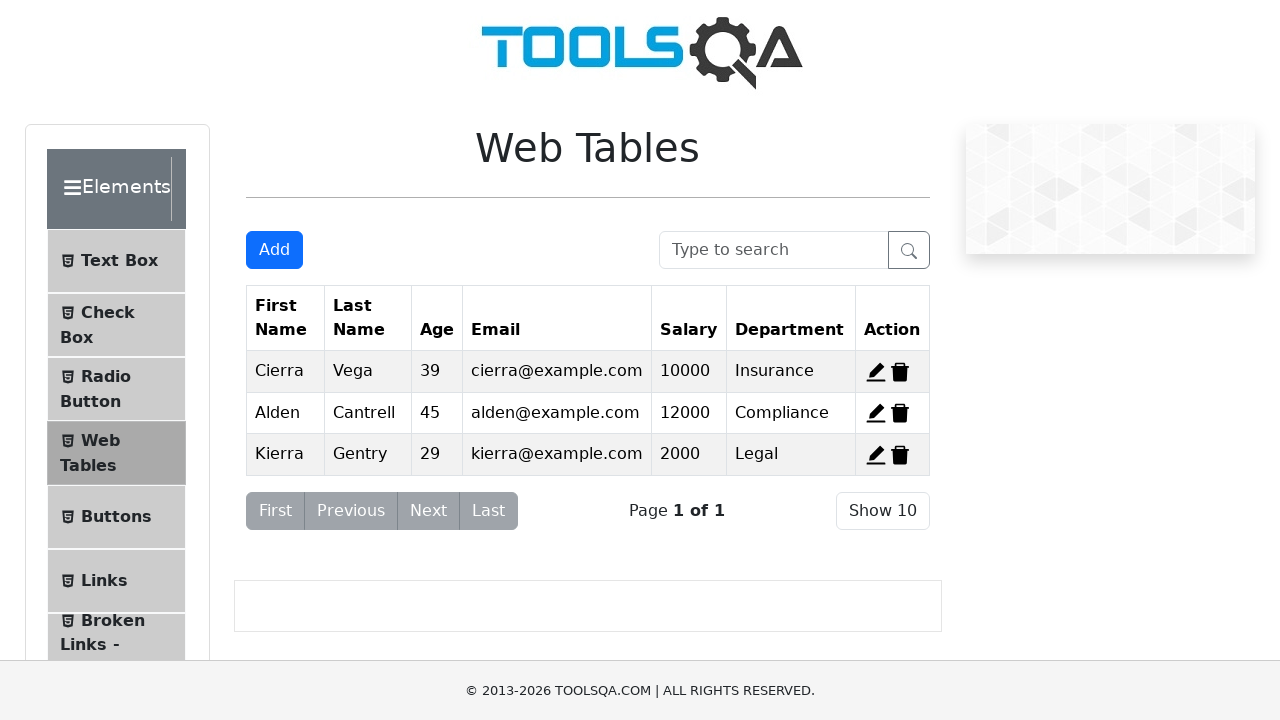

Clicked edit button for third record at (876, 454) on #edit-record-3
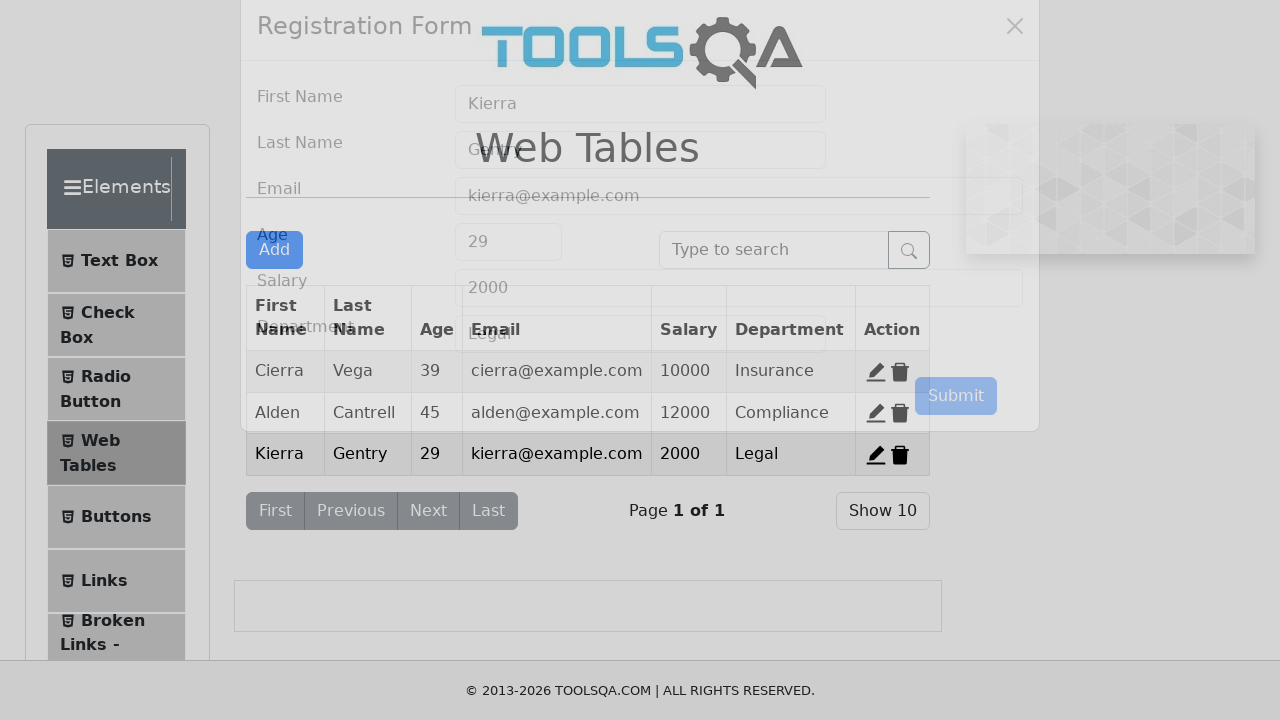

Cleared salary field on #salary
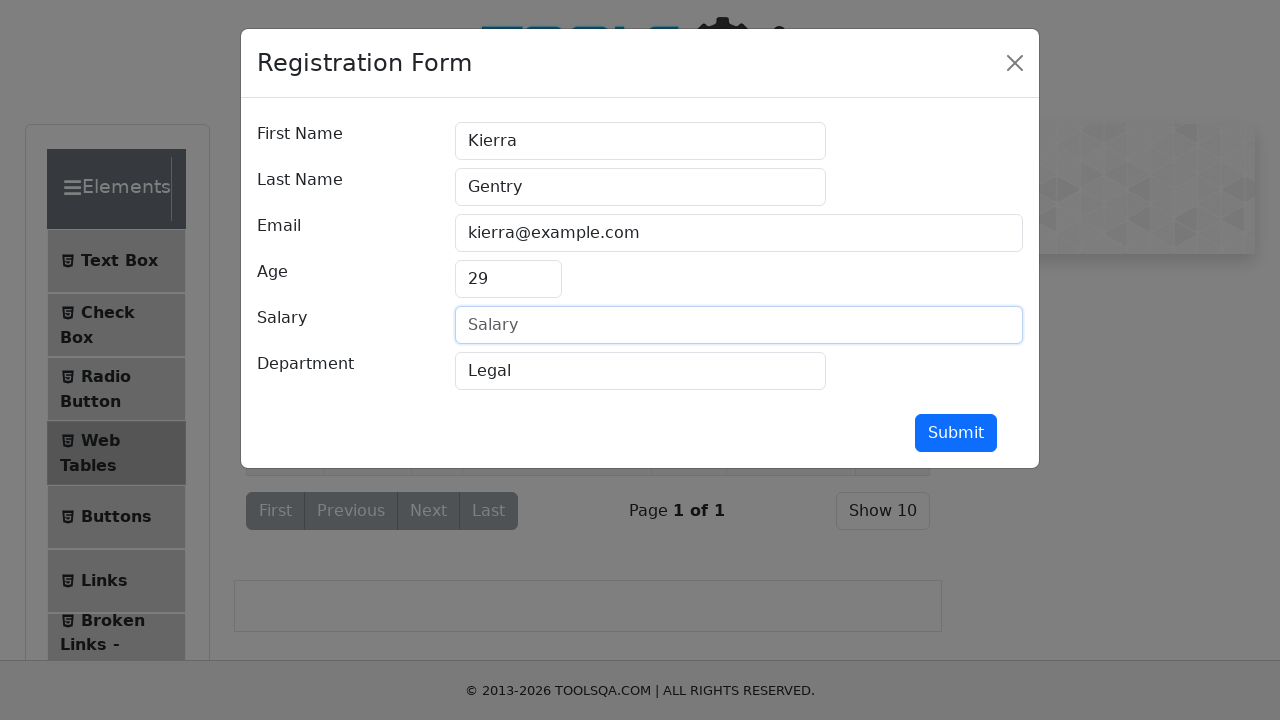

Filled salary field with whitespace only on #salary
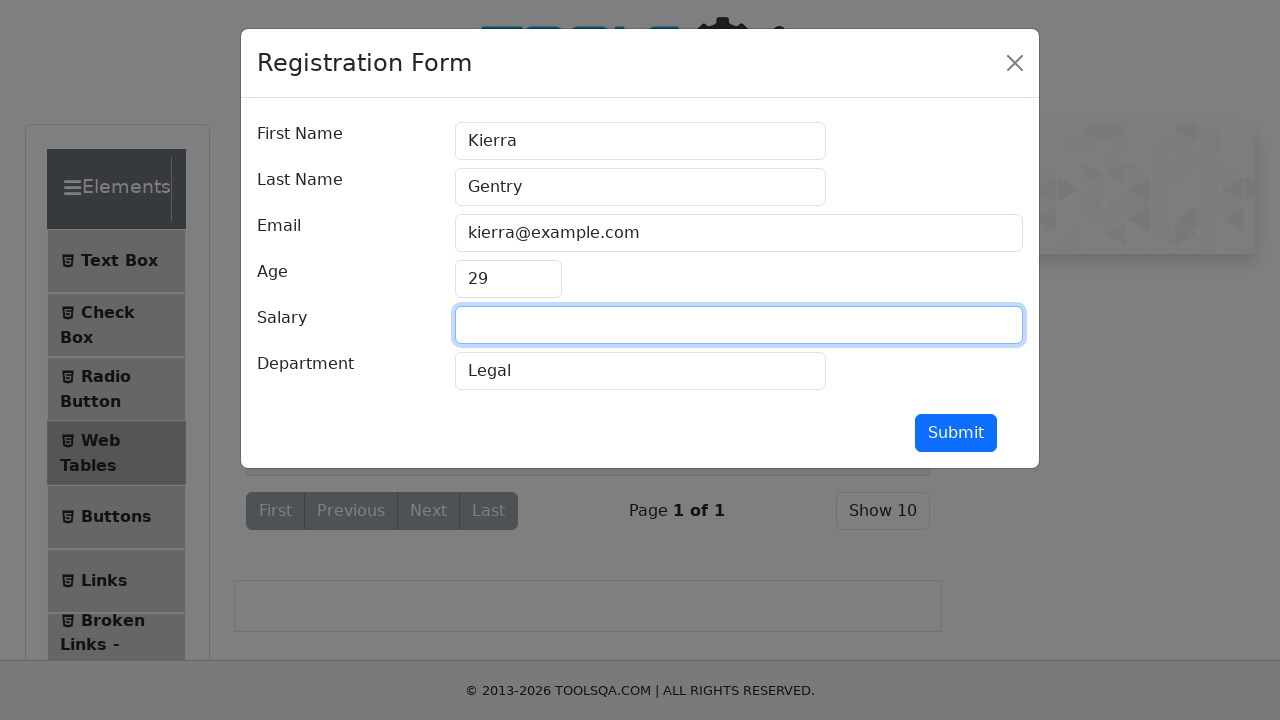

Clicked submit button to attempt form submission with invalid salary at (956, 433) on button[type='submit']
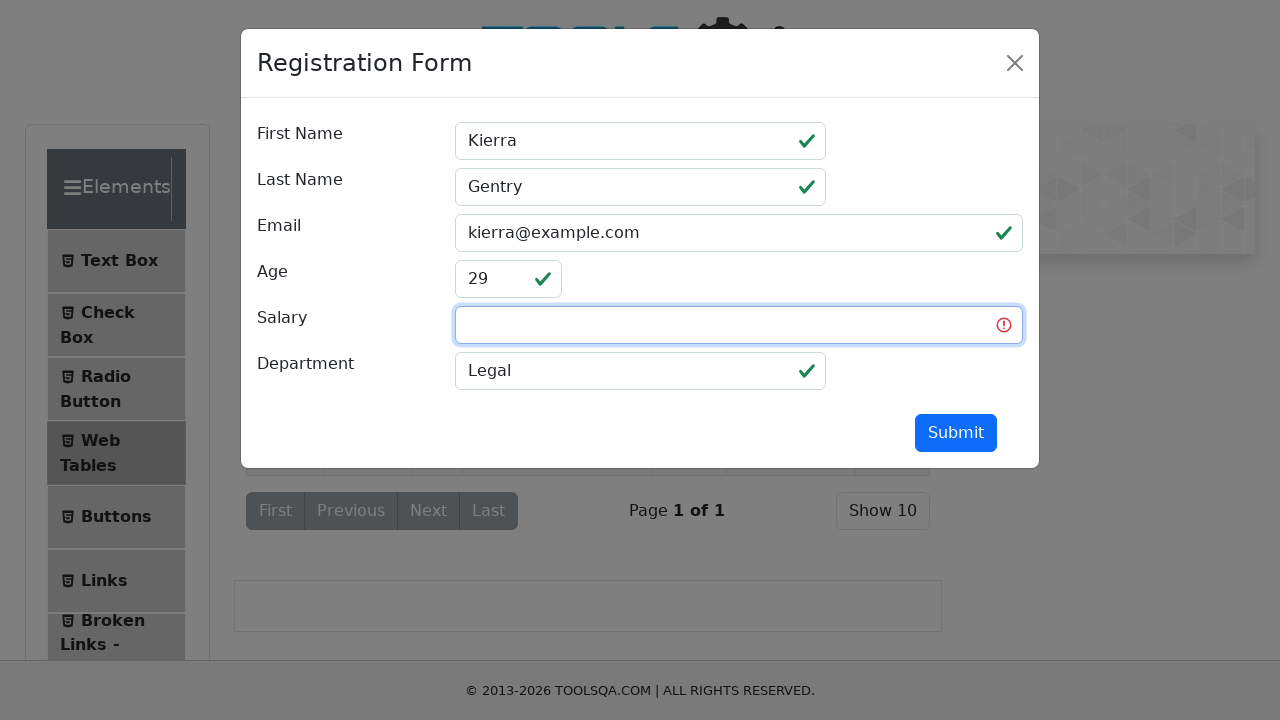

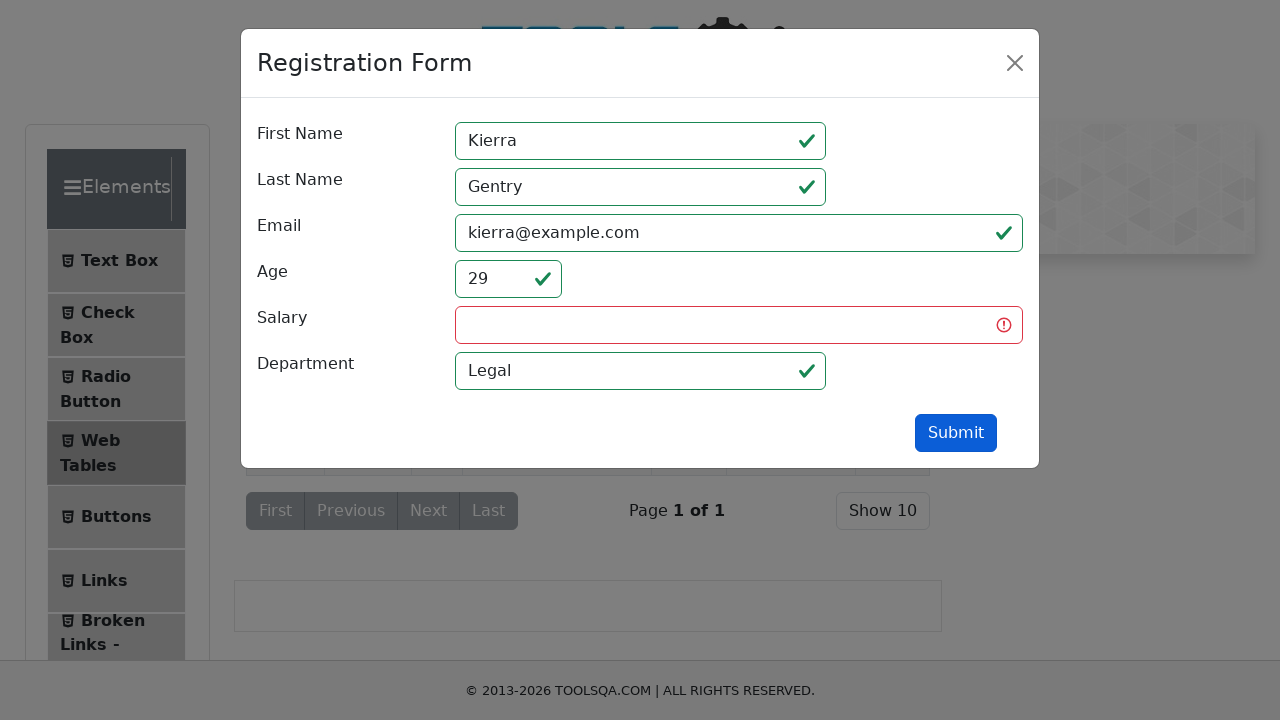